Tests marking all todo items as completed using the toggle-all checkbox.

Starting URL: https://demo.playwright.dev/todomvc

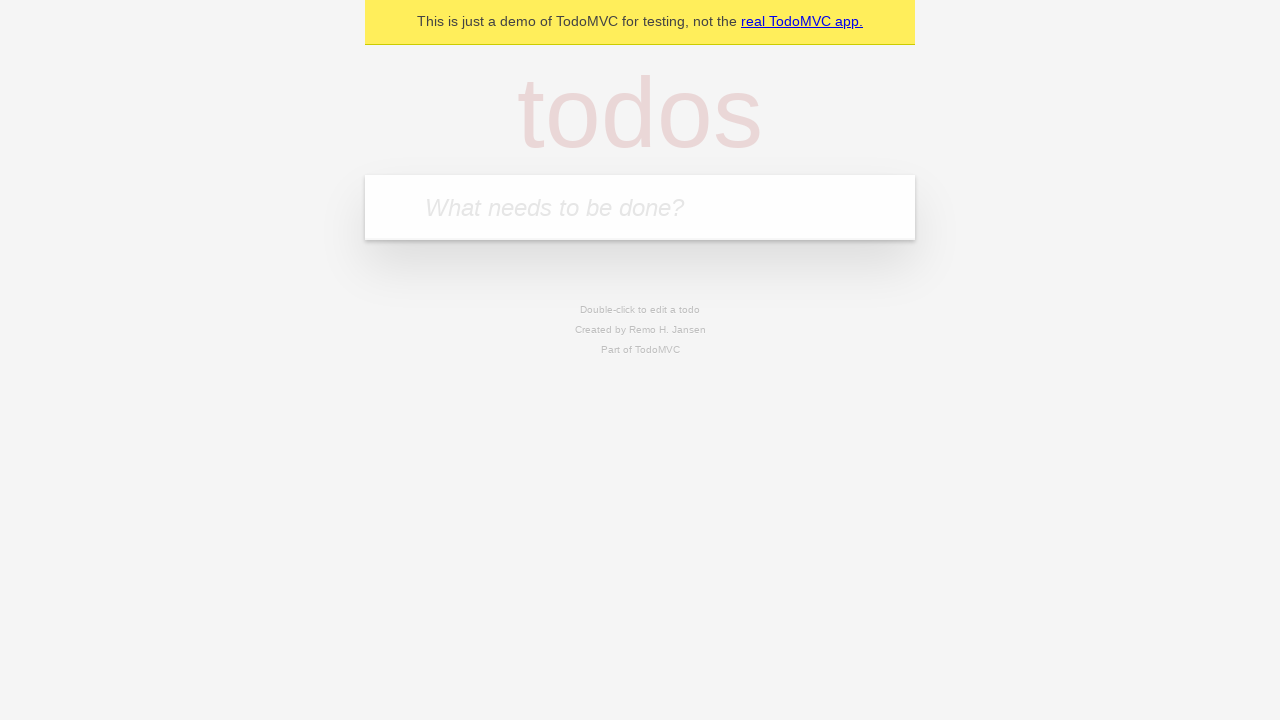

Filled todo input with 'buy some cheese' on internal:attr=[placeholder="What needs to be done?"i]
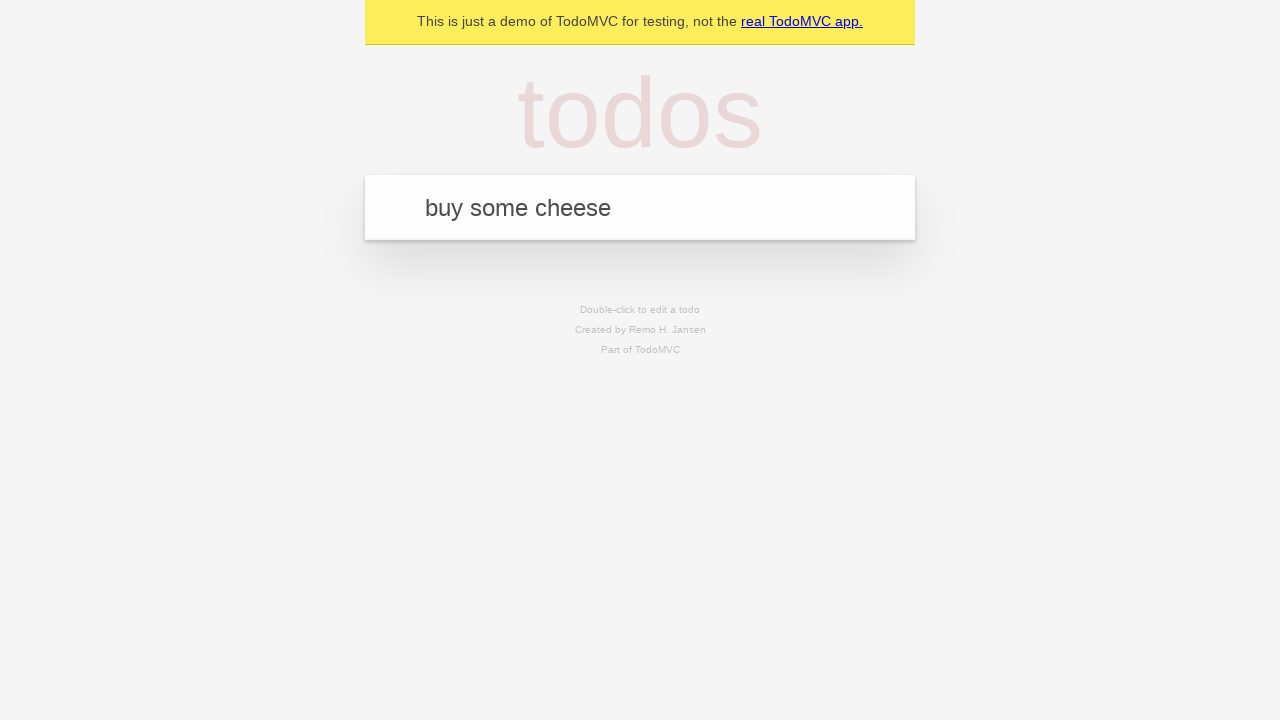

Pressed Enter to add first todo item on internal:attr=[placeholder="What needs to be done?"i]
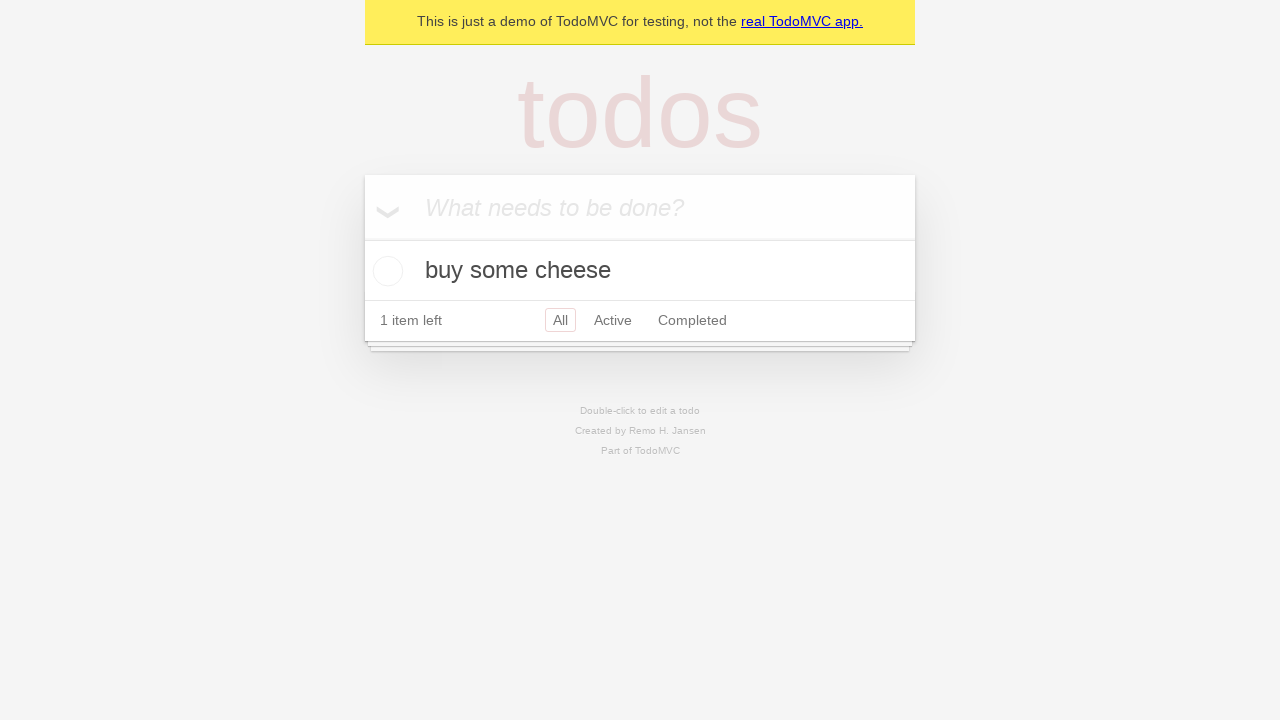

Filled todo input with 'feed the cat' on internal:attr=[placeholder="What needs to be done?"i]
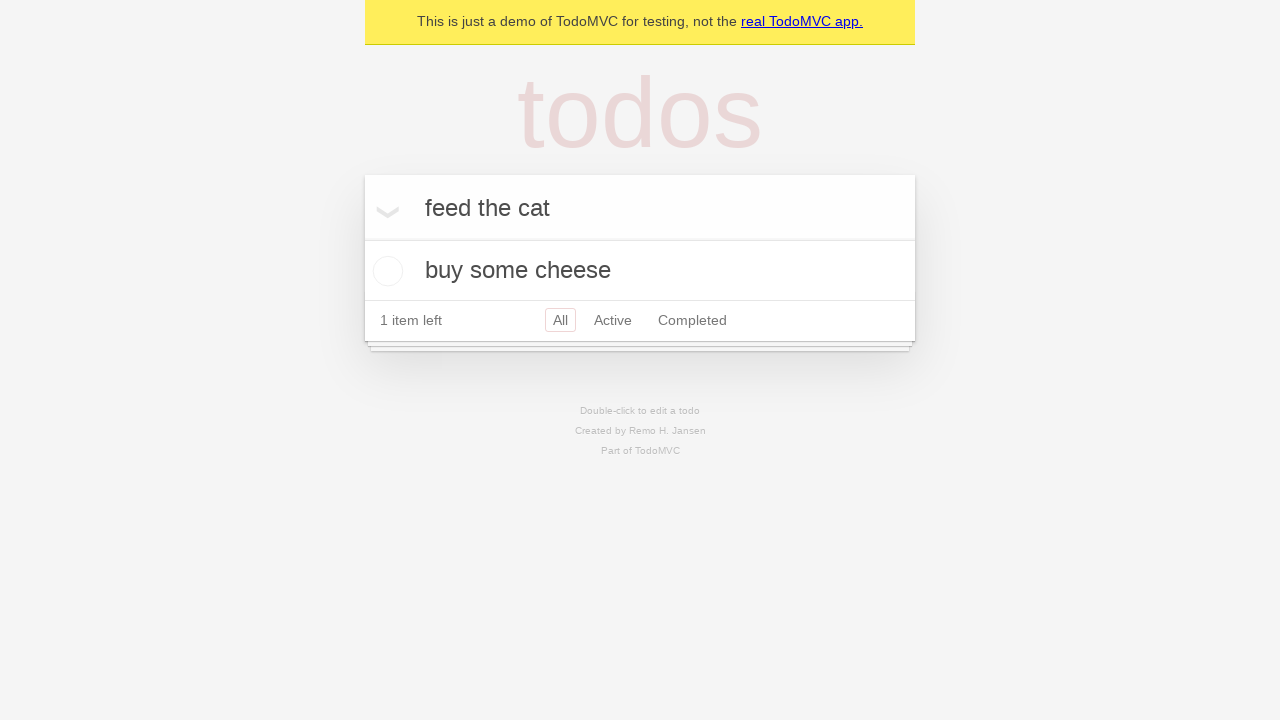

Pressed Enter to add second todo item on internal:attr=[placeholder="What needs to be done?"i]
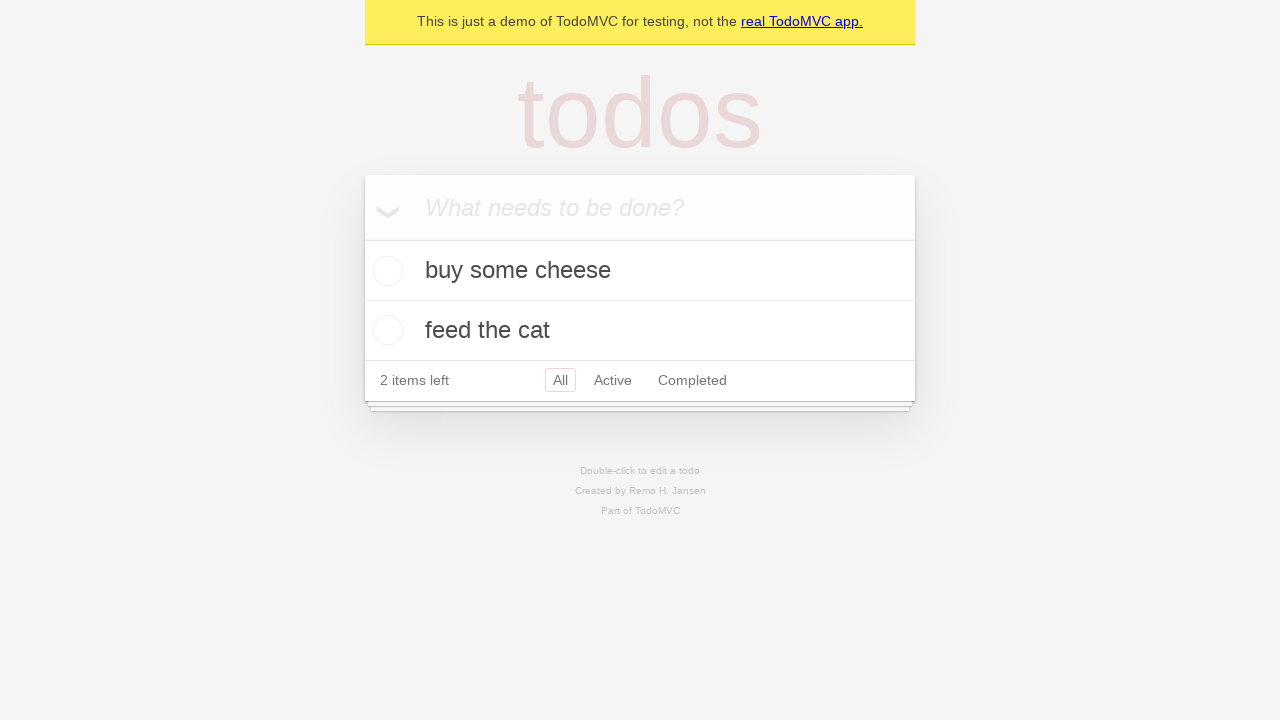

Filled todo input with 'book a doctors appointment' on internal:attr=[placeholder="What needs to be done?"i]
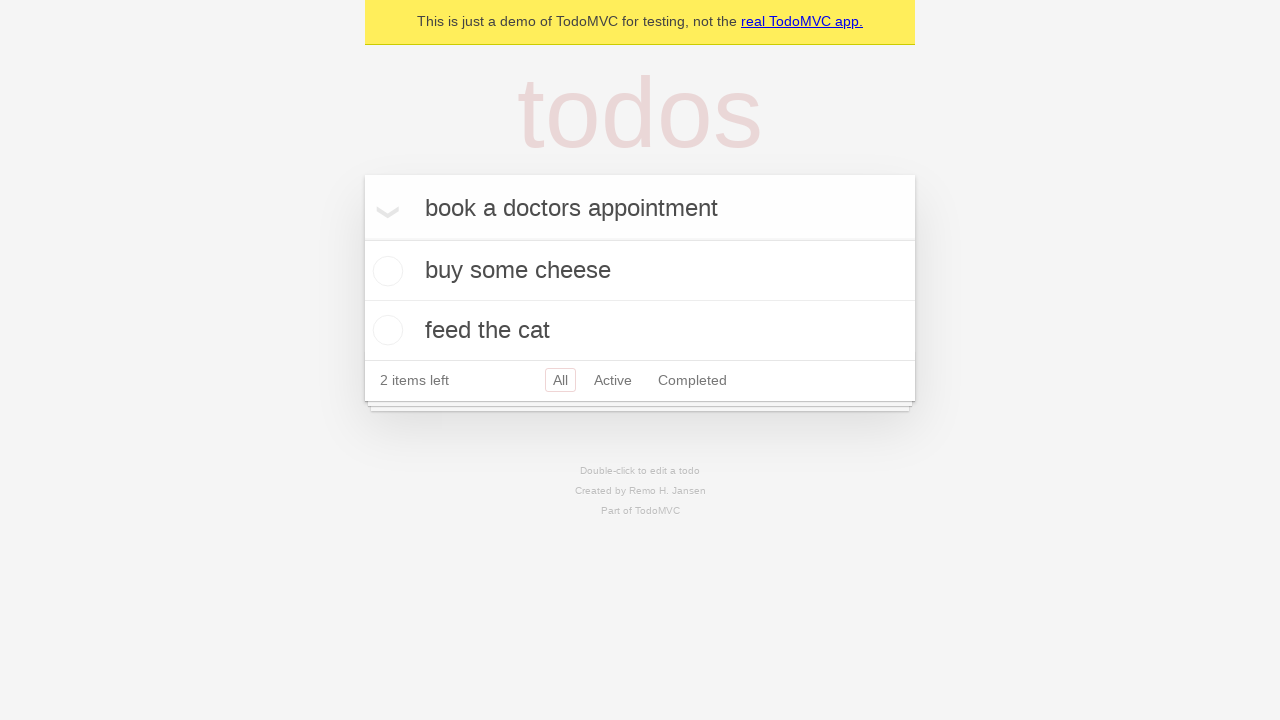

Pressed Enter to add third todo item on internal:attr=[placeholder="What needs to be done?"i]
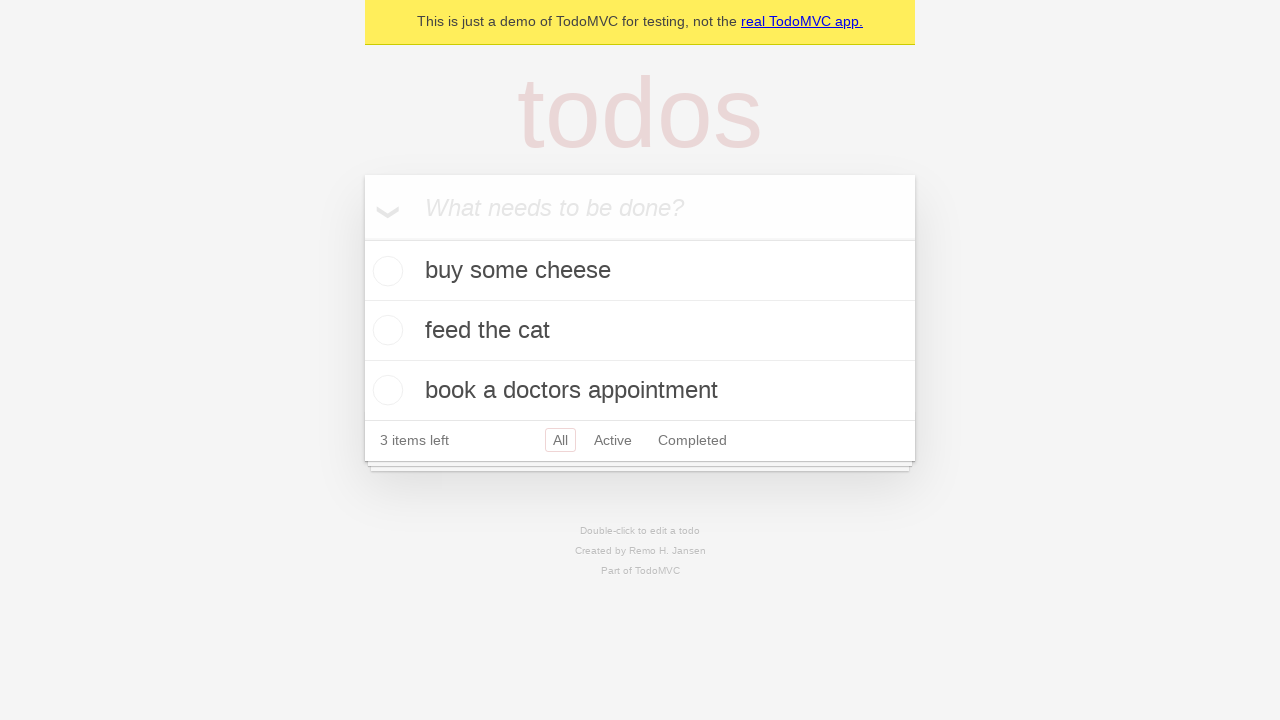

Waited for all three todo items to be visible
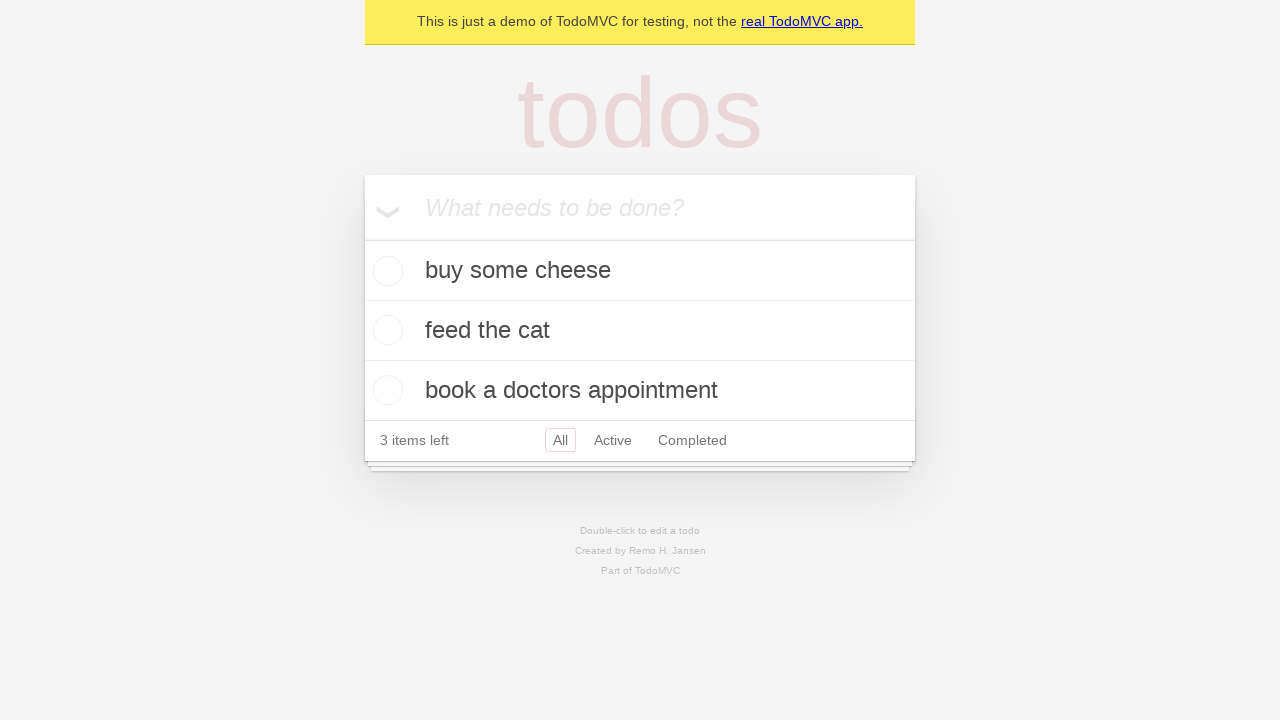

Clicked 'Mark all as complete' checkbox at (362, 238) on internal:label="Mark all as complete"i
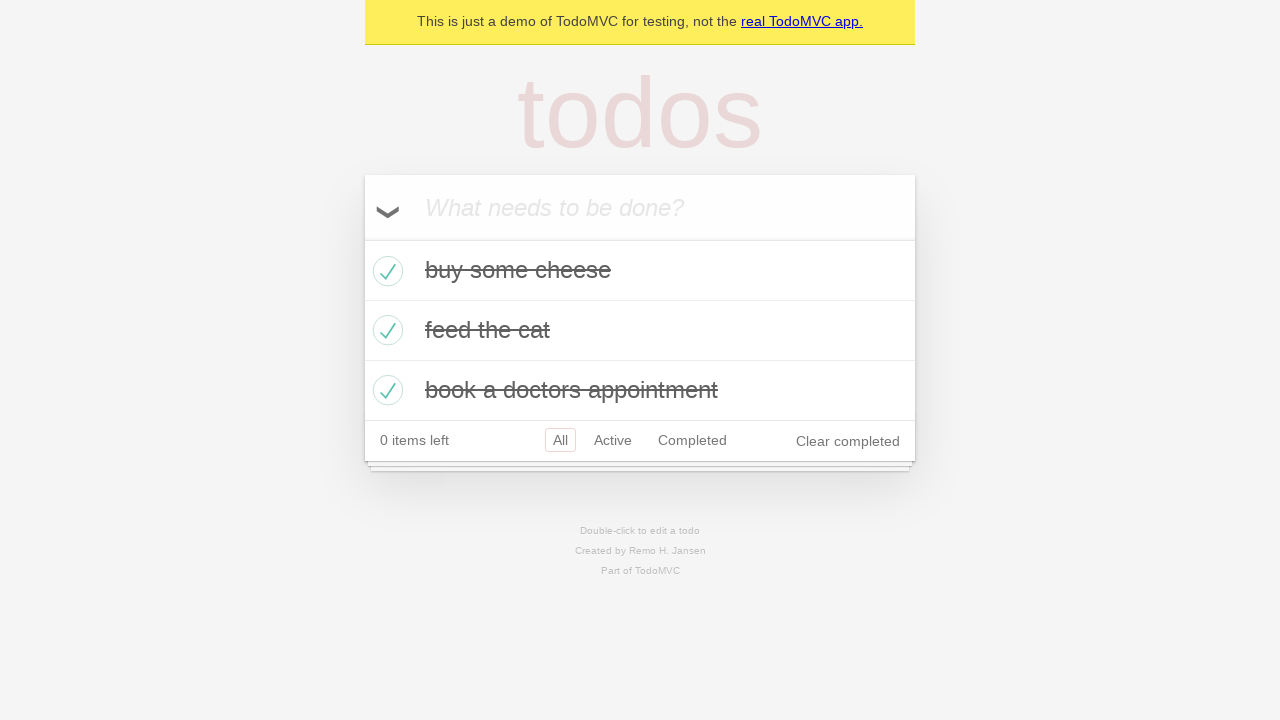

Waited for all todo items to be marked as completed
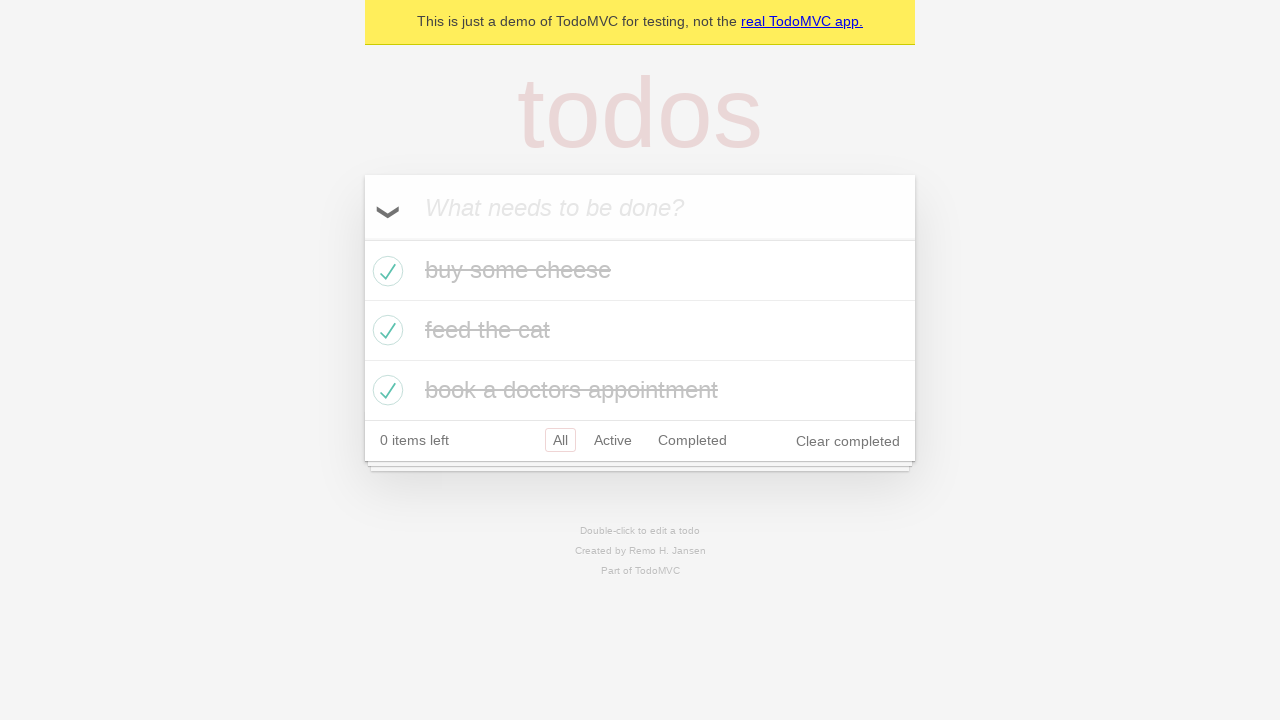

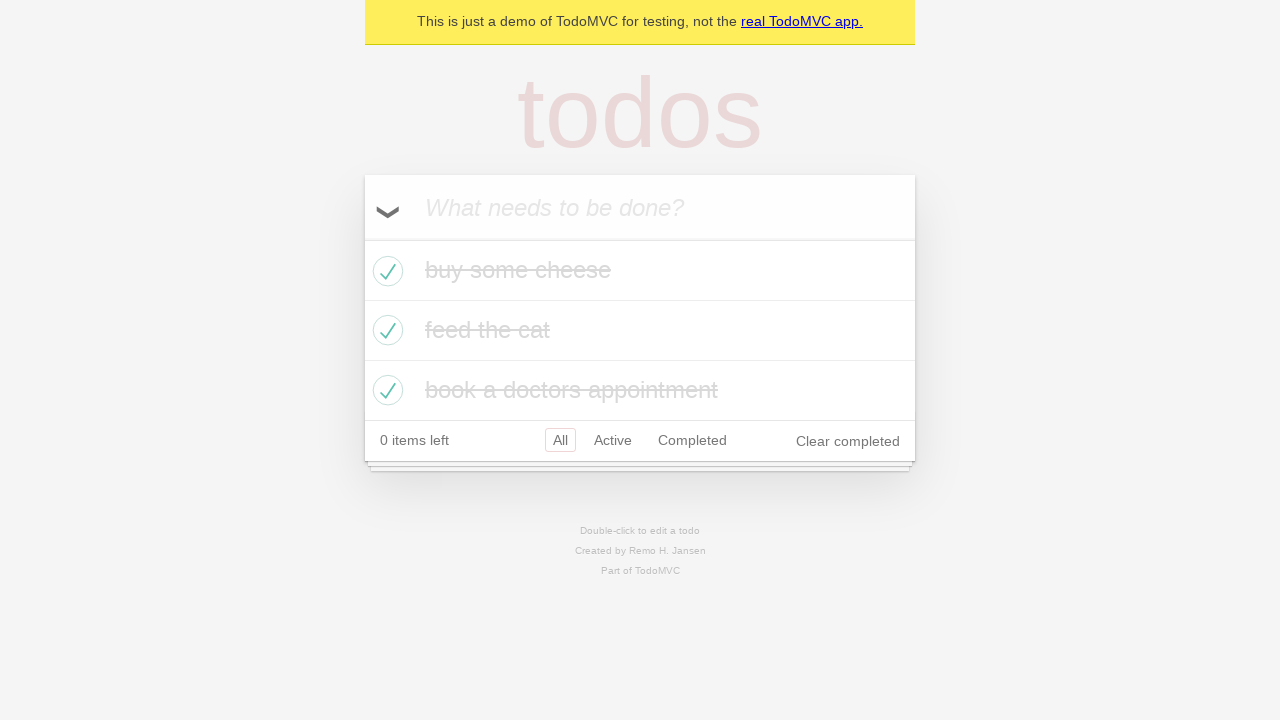